Tests file download functionality on demoqa.com by clicking the download button and verifying the downloaded file name. Also attempts to test file upload by triggering the file chooser.

Starting URL: https://demoqa.com/upload-download

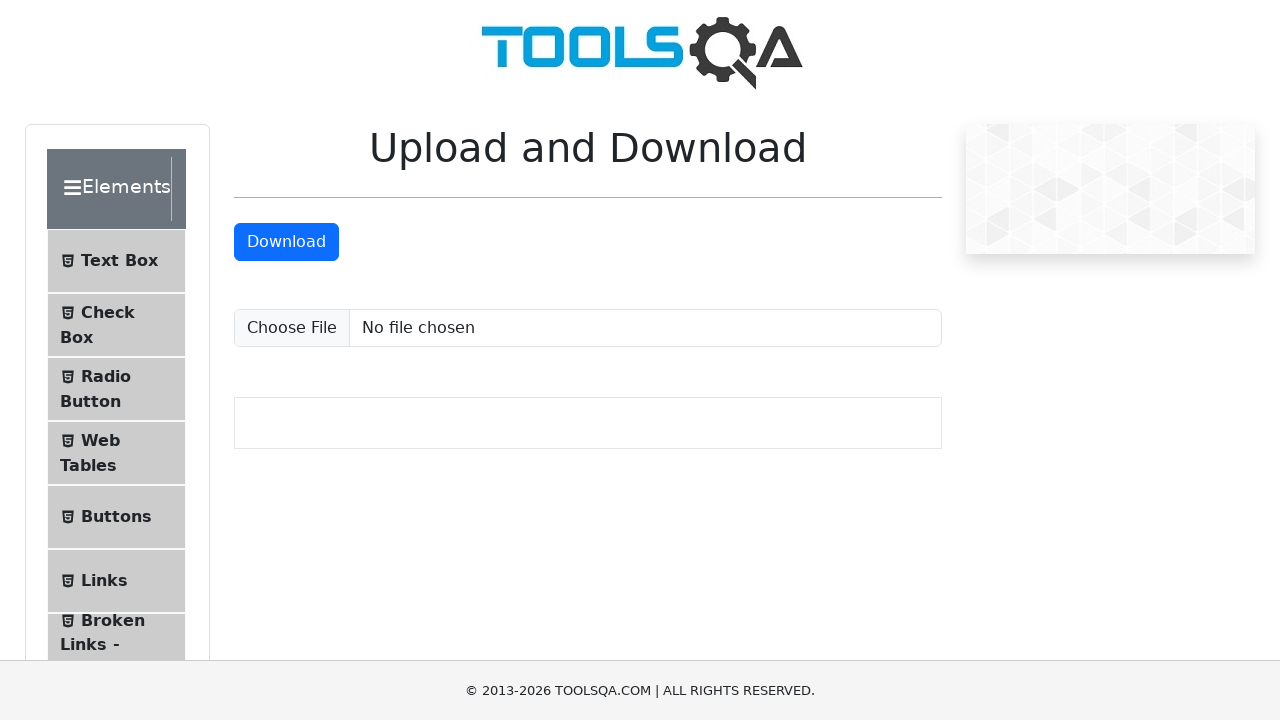

Clicked download button and triggered file download at (286, 242) on a#downloadButton
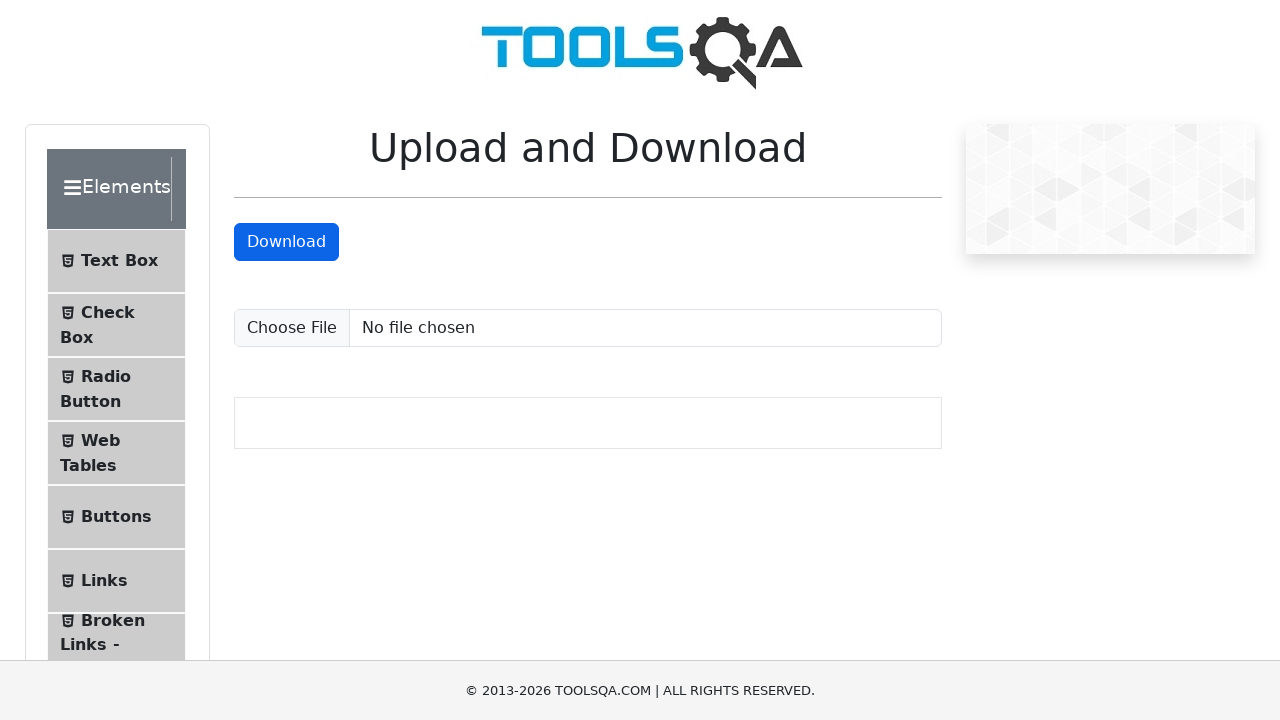

Download completed and download object retrieved
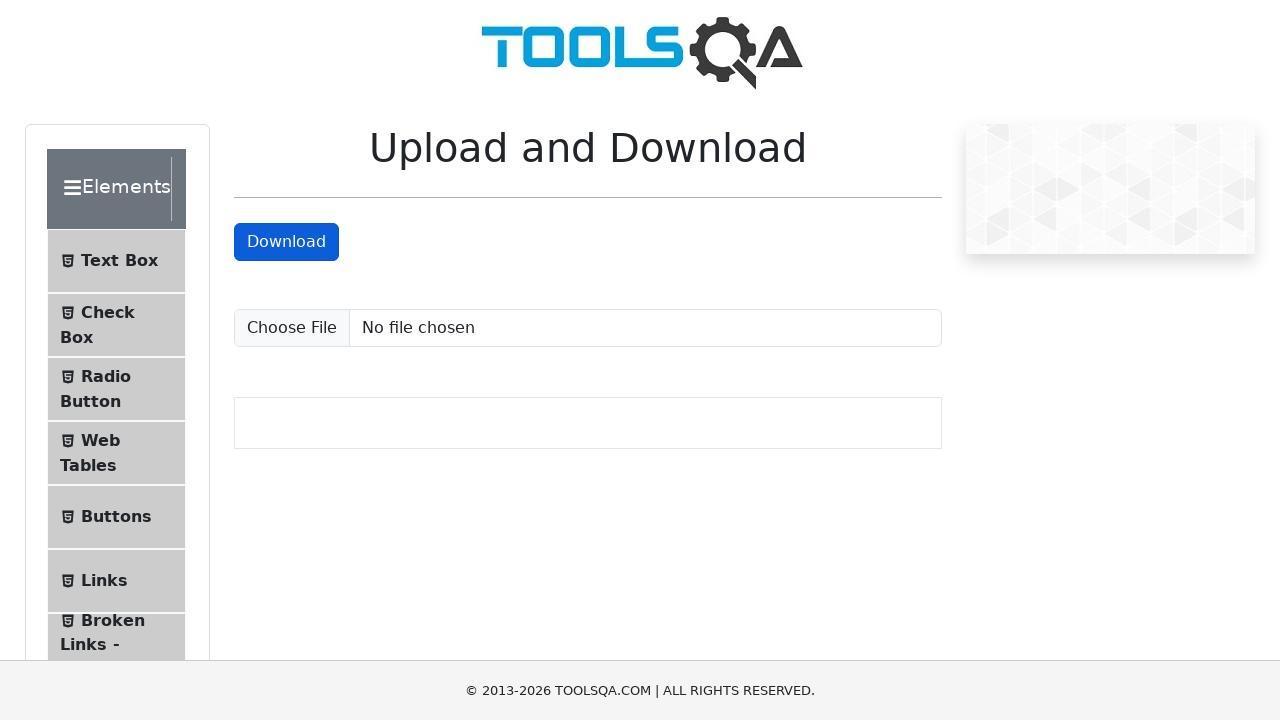

Verified downloaded filename is 'sampleFile.jpeg'
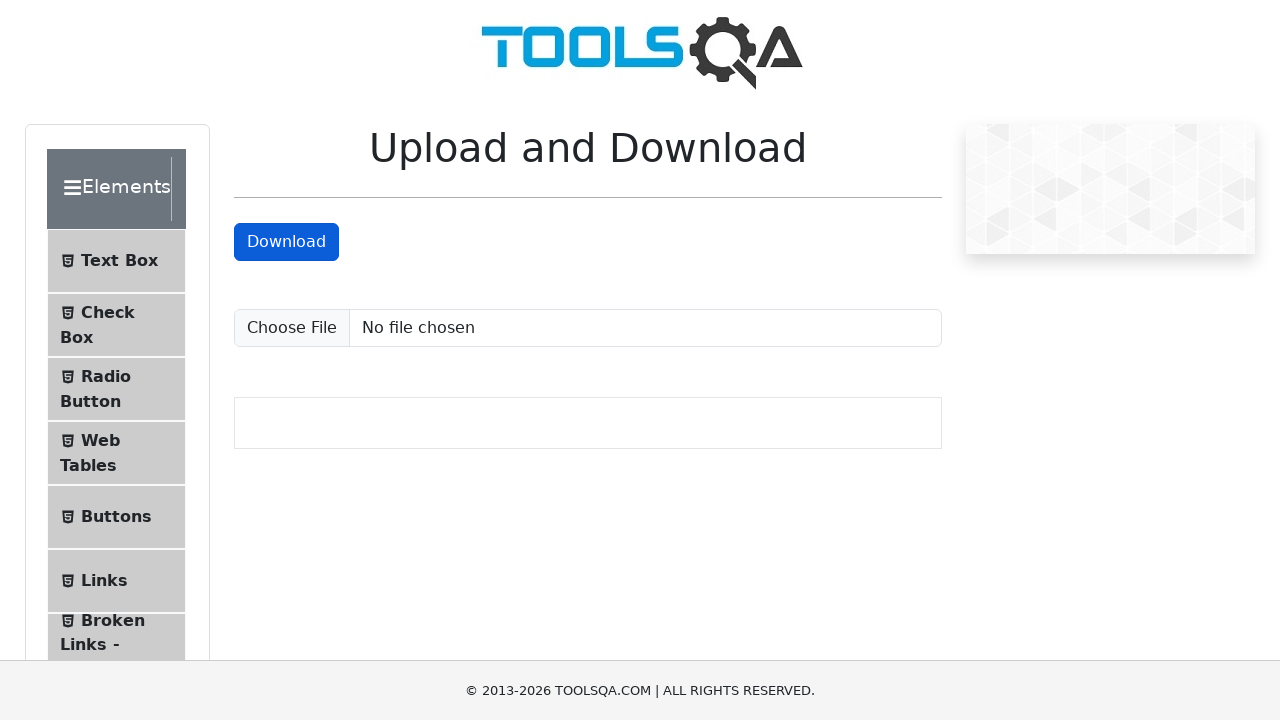

Created temporary test file for upload
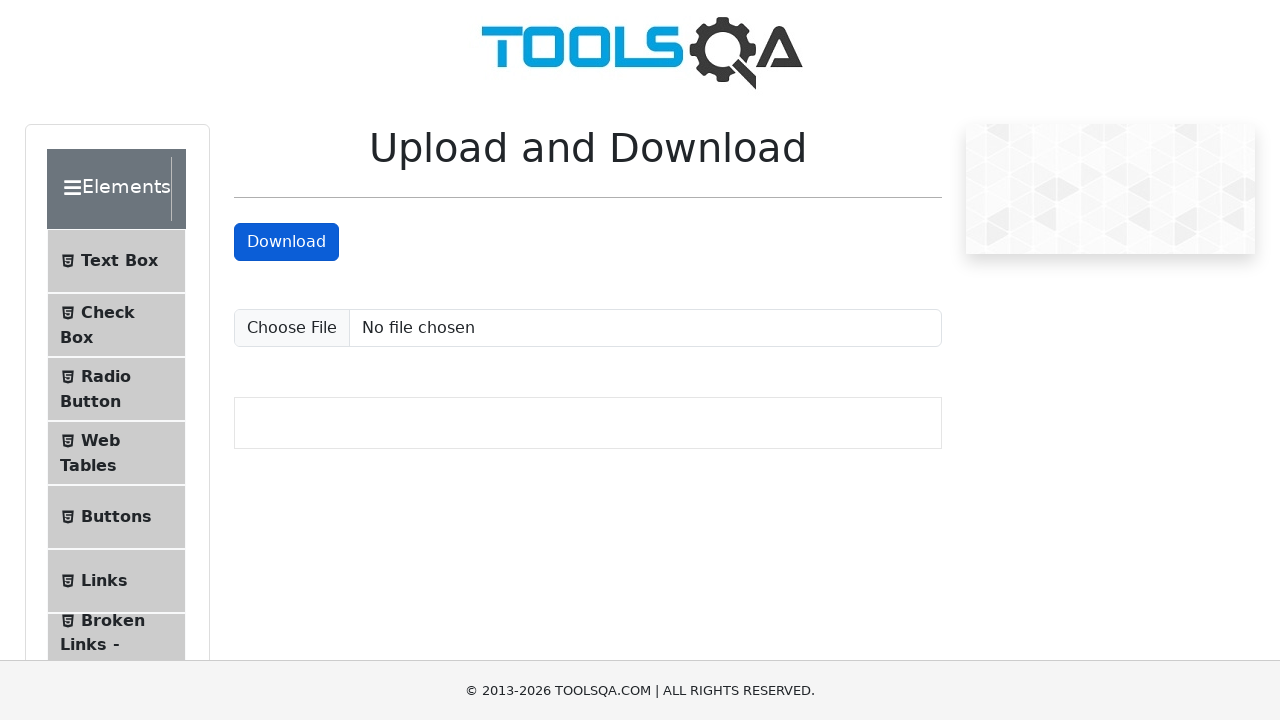

Clicked upload input and triggered file chooser dialog at (588, 328) on input#uploadFile
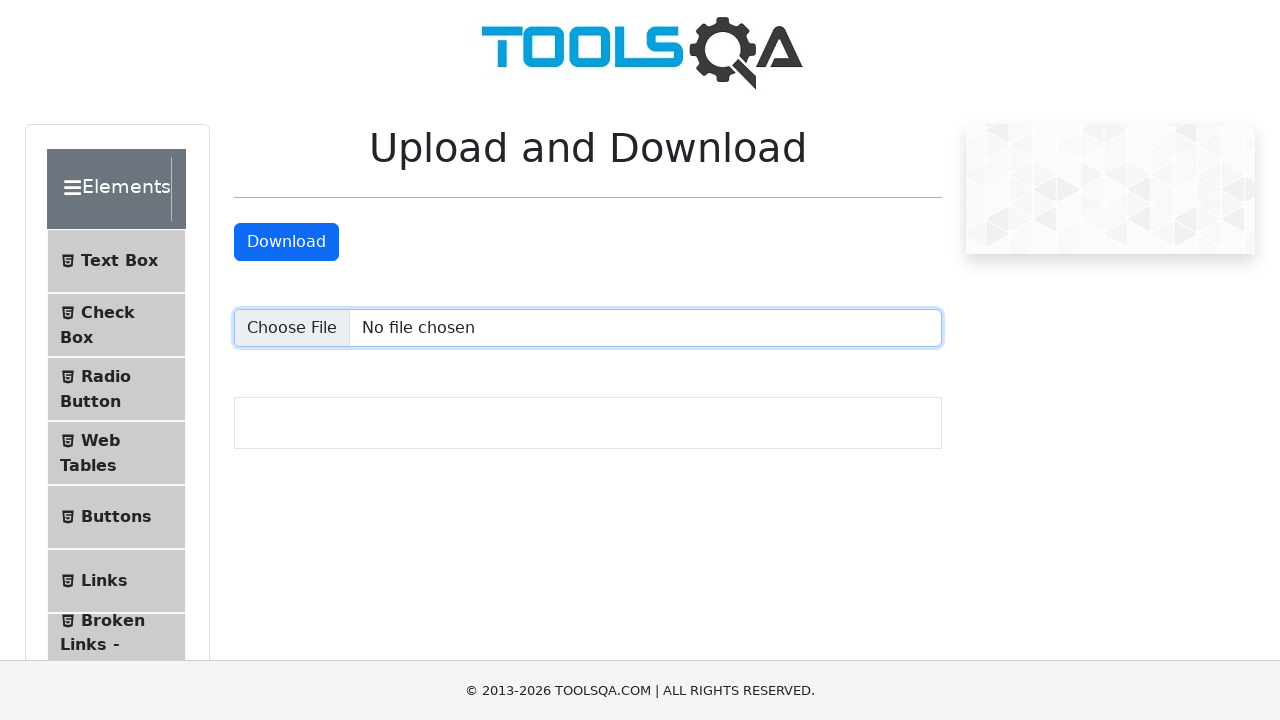

File chooser dialog opened
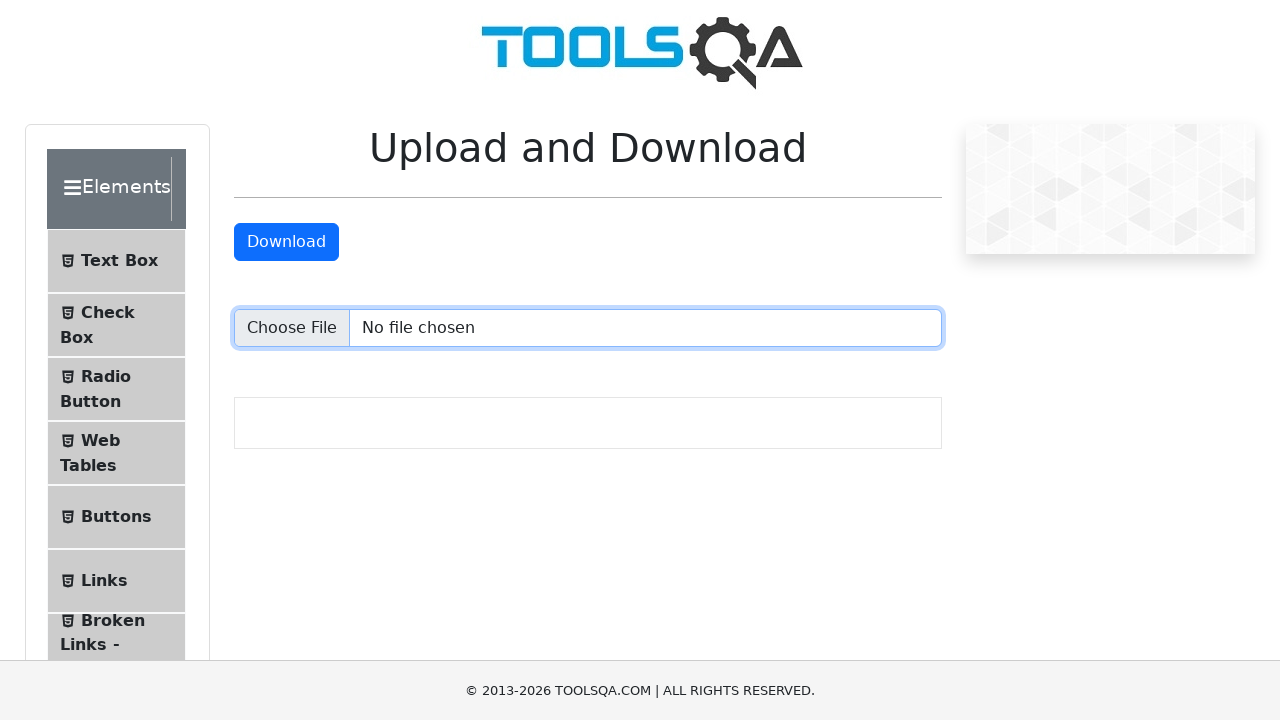

Selected temporary test file for upload
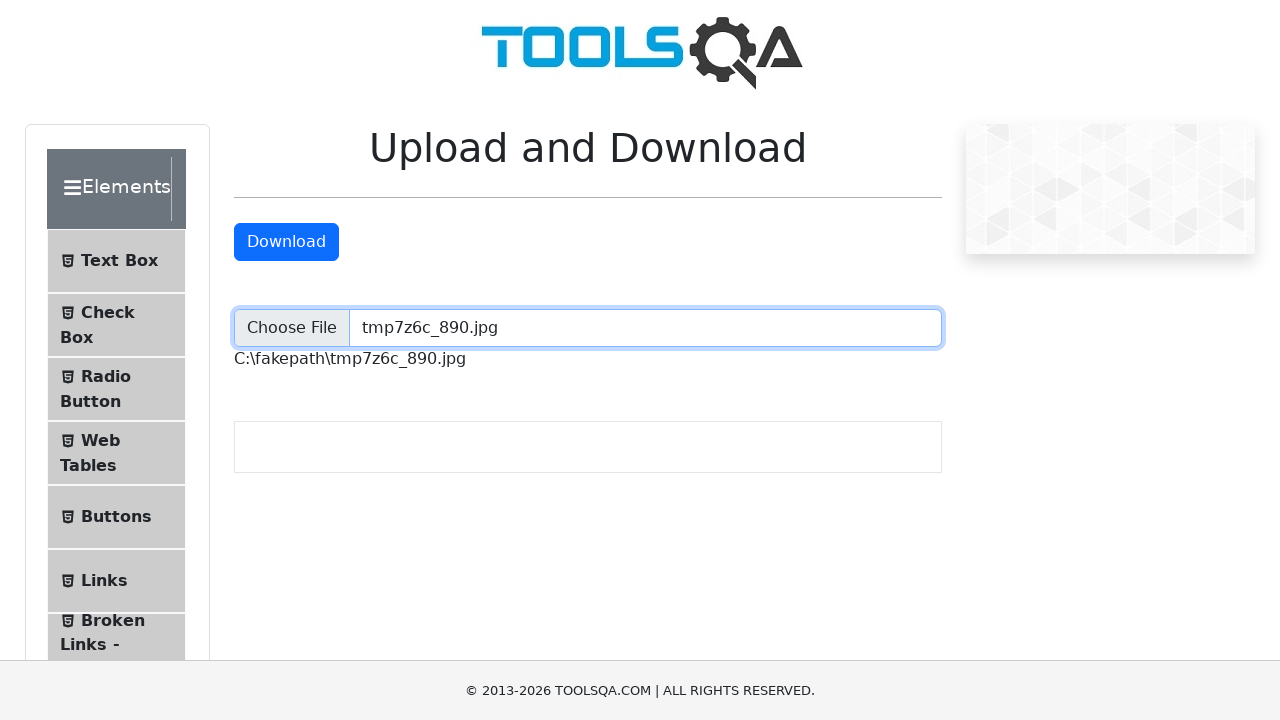

Upload completed and file path displayed on page
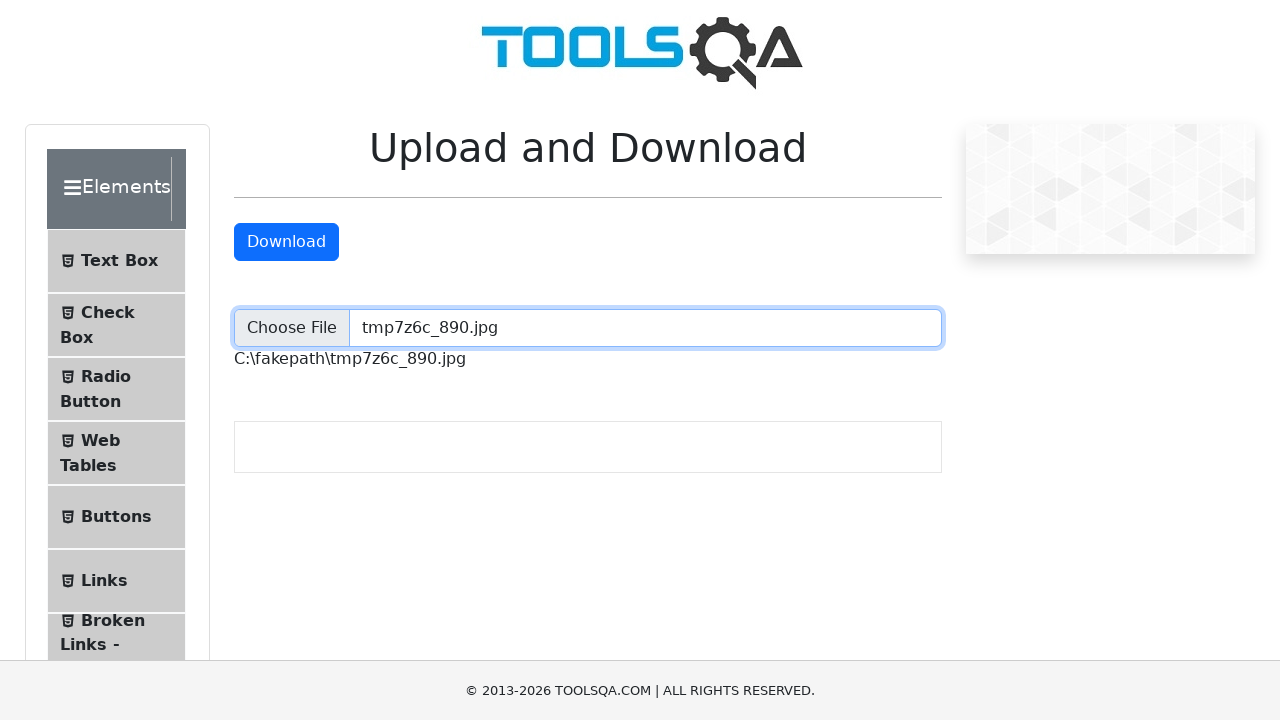

Cleaned up temporary test file
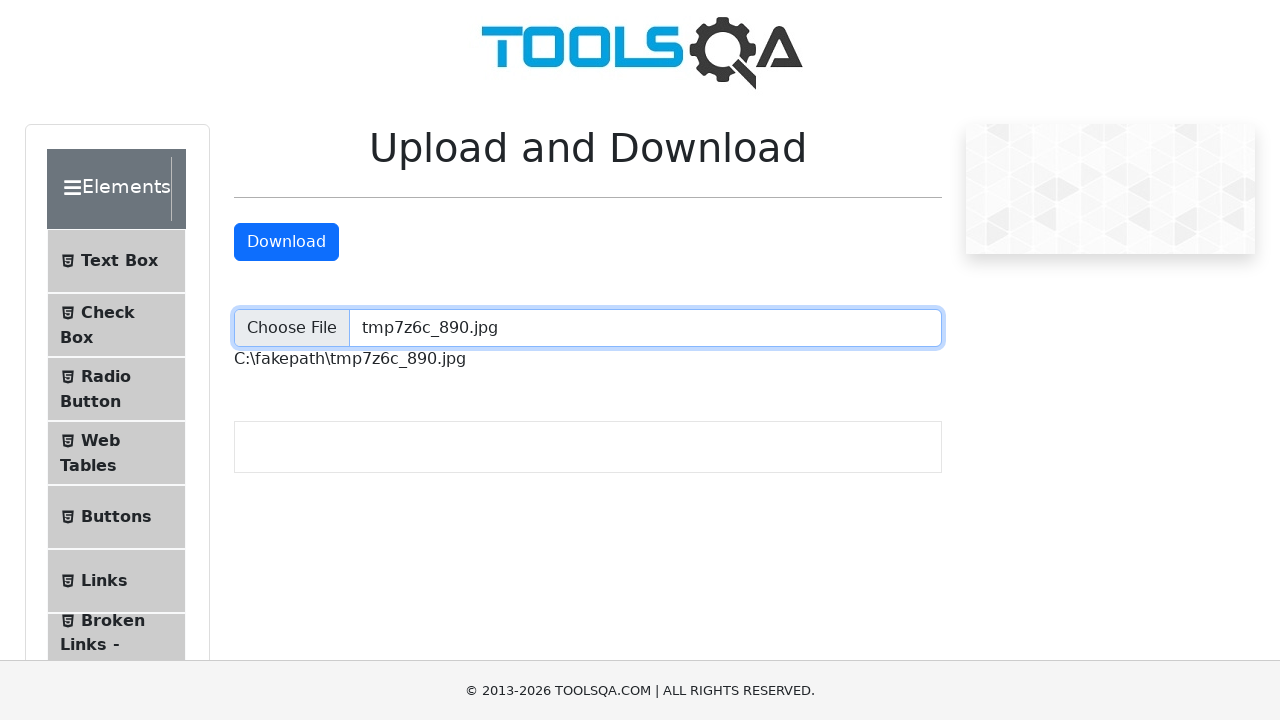

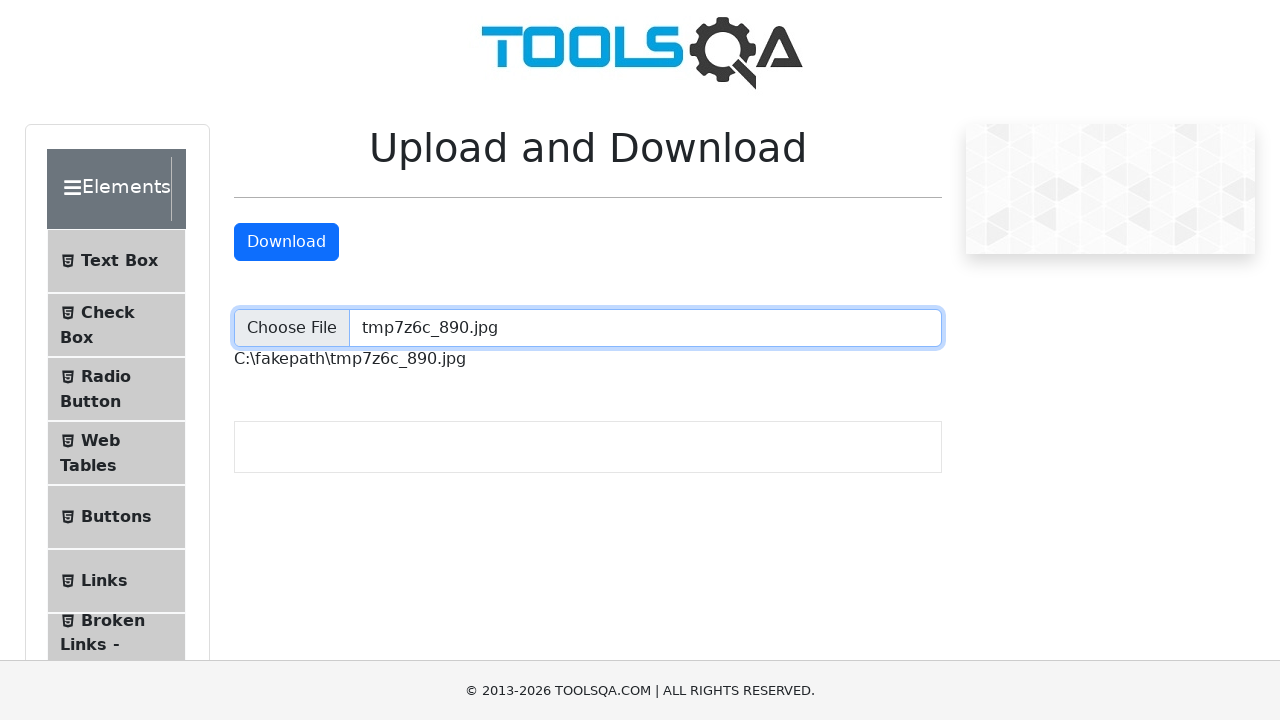